Tests editing a todo item by double-clicking and entering new text

Starting URL: https://demo.playwright.dev/todomvc

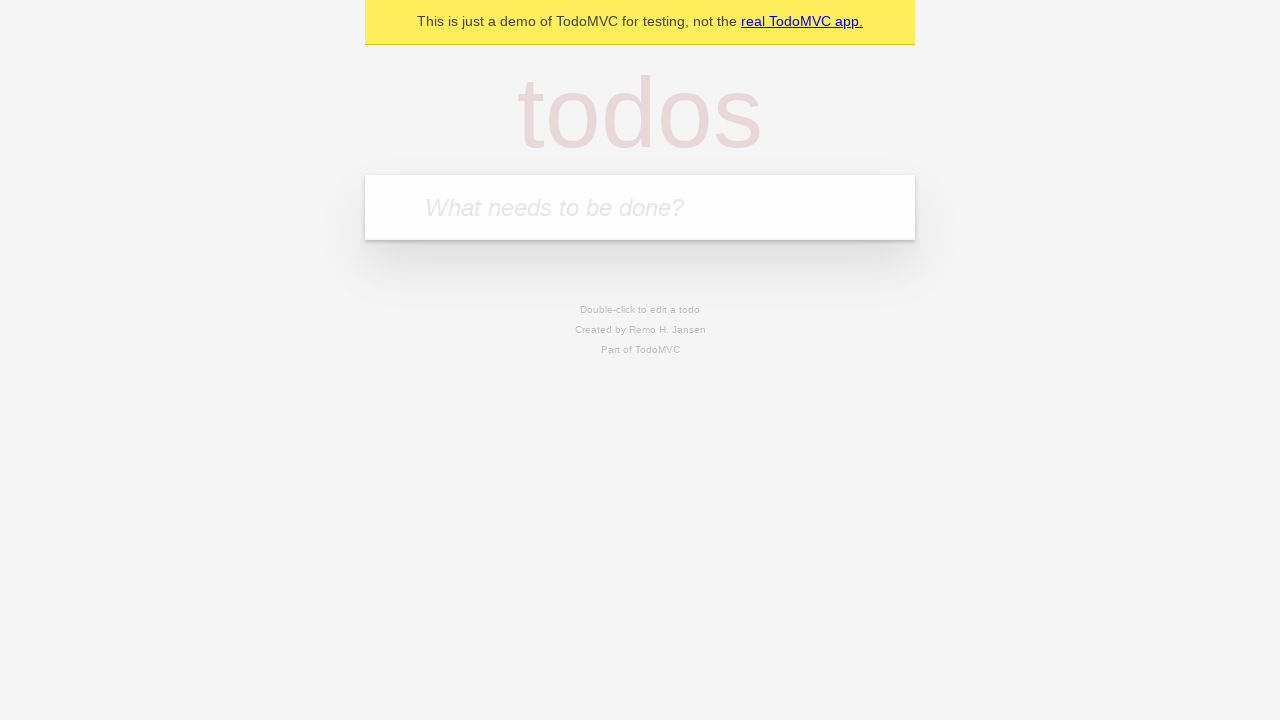

Filled new todo input with 'buy some cheese' on internal:attr=[placeholder="What needs to be done?"i]
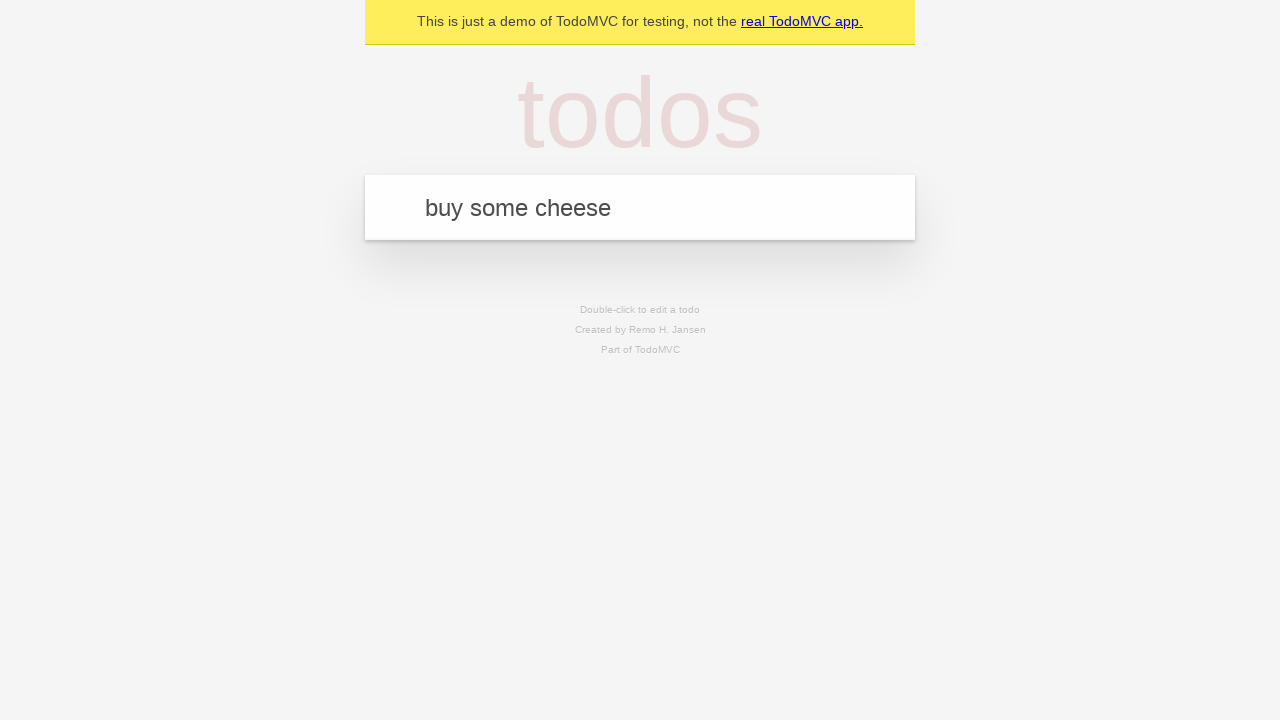

Pressed Enter to create todo 'buy some cheese' on internal:attr=[placeholder="What needs to be done?"i]
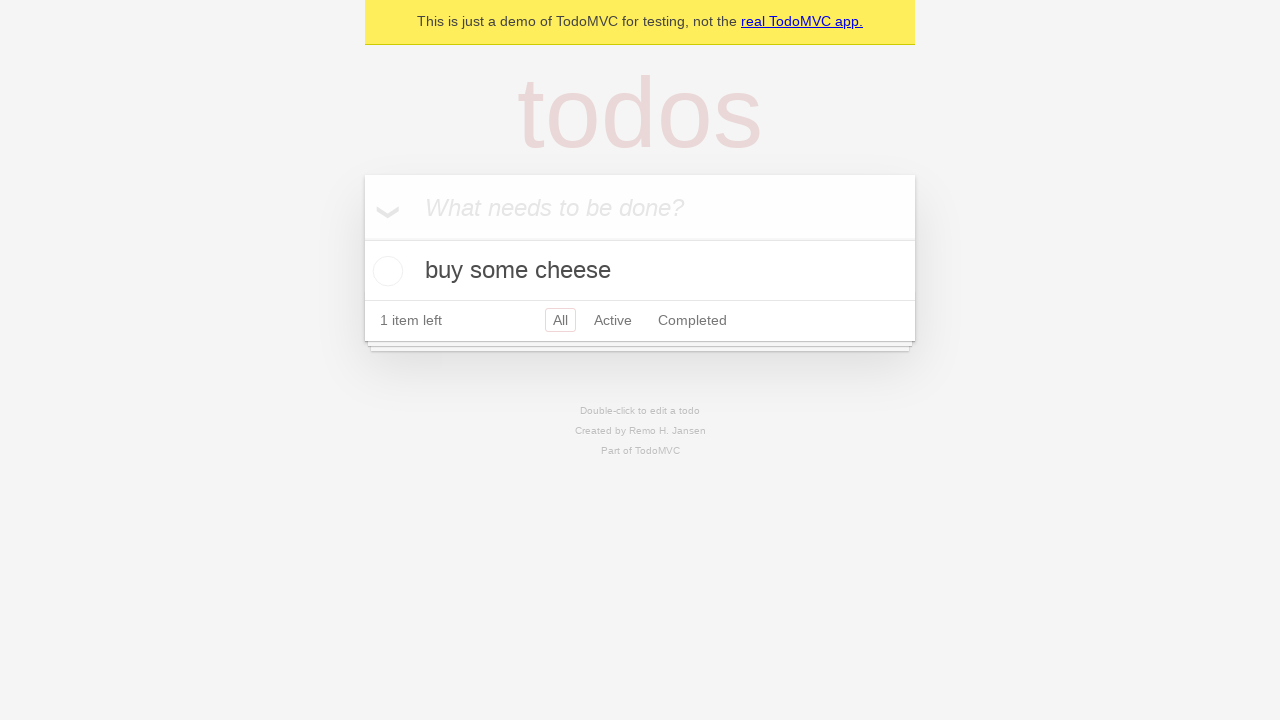

Filled new todo input with 'feed the cat' on internal:attr=[placeholder="What needs to be done?"i]
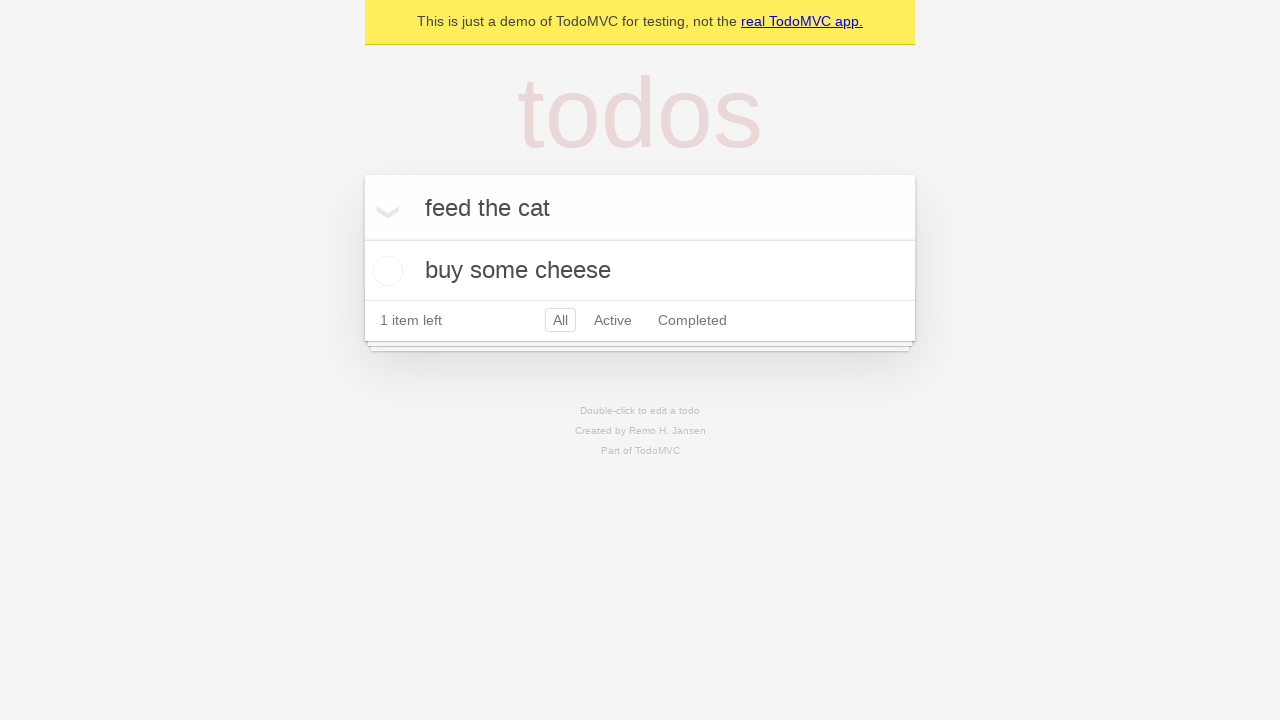

Pressed Enter to create todo 'feed the cat' on internal:attr=[placeholder="What needs to be done?"i]
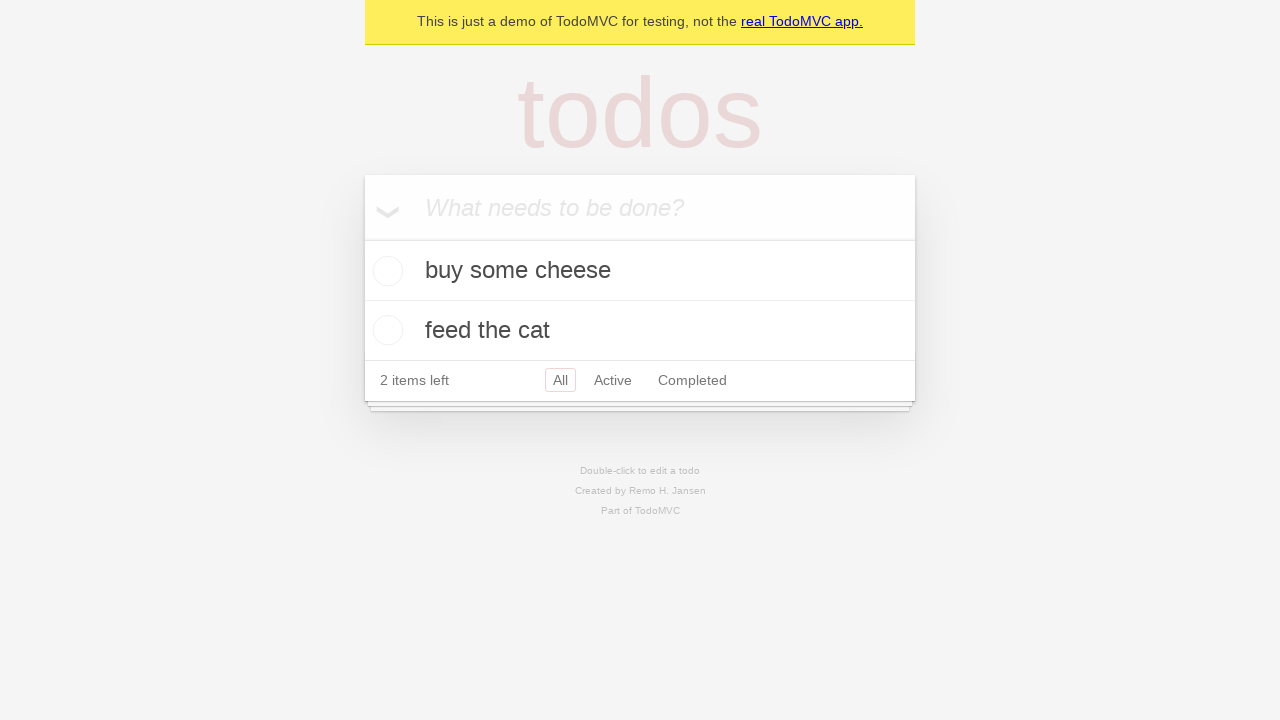

Filled new todo input with 'book a doctors appointment' on internal:attr=[placeholder="What needs to be done?"i]
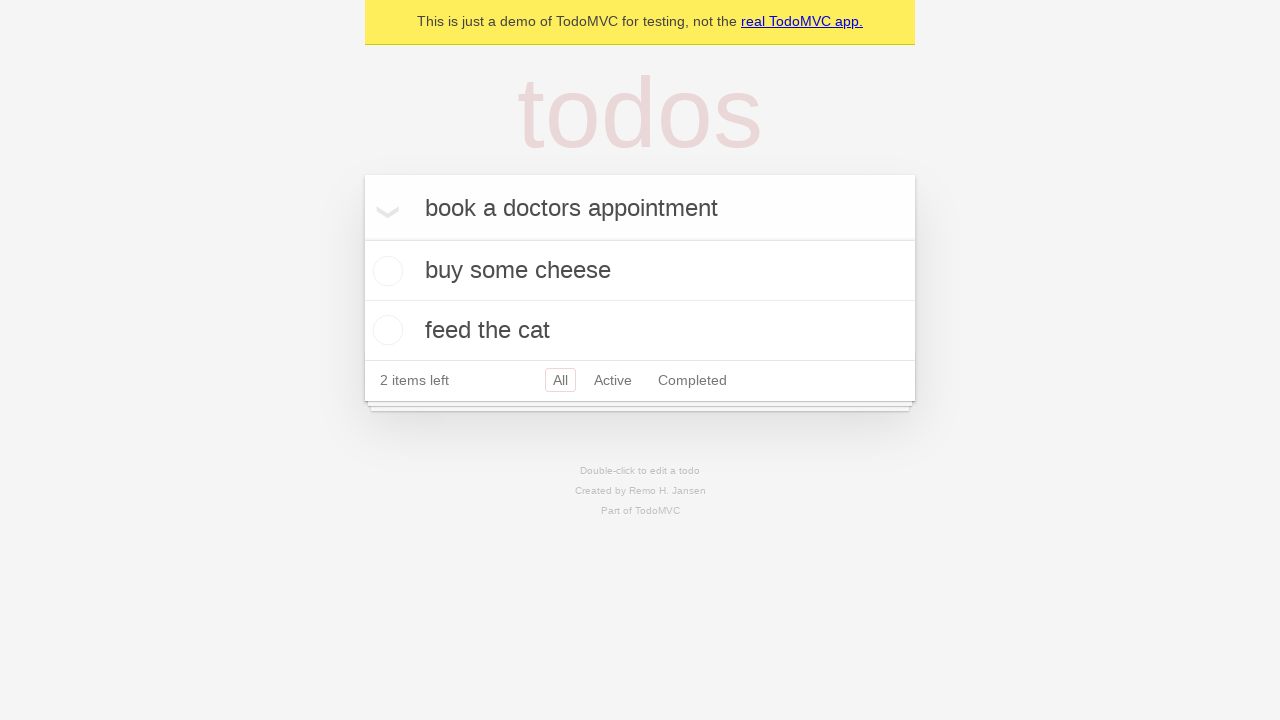

Pressed Enter to create todo 'book a doctors appointment' on internal:attr=[placeholder="What needs to be done?"i]
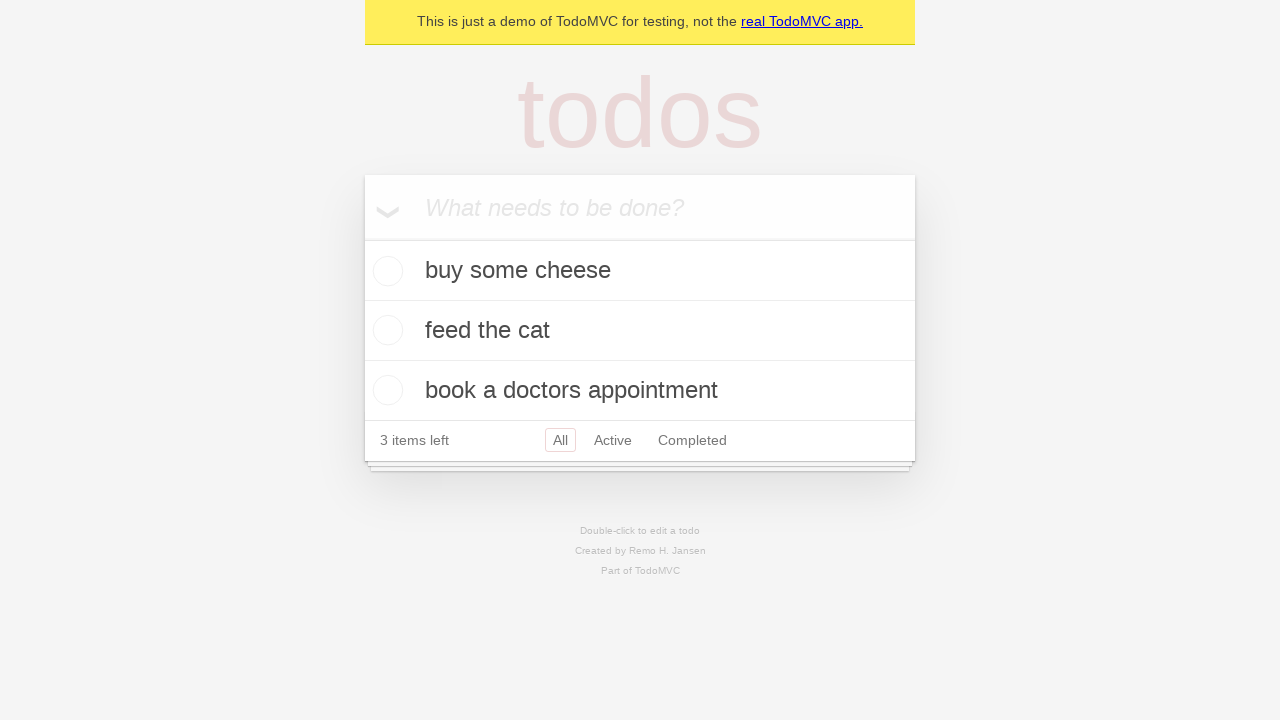

Located all todo items
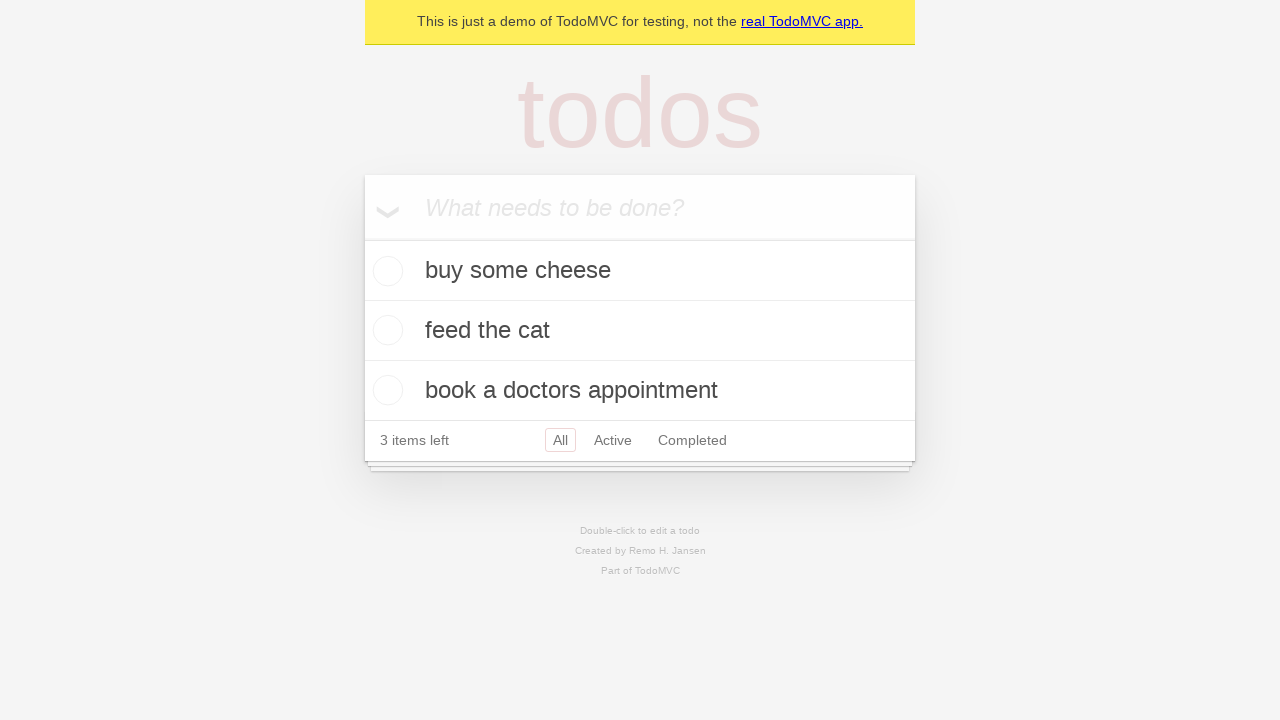

Selected the second todo item
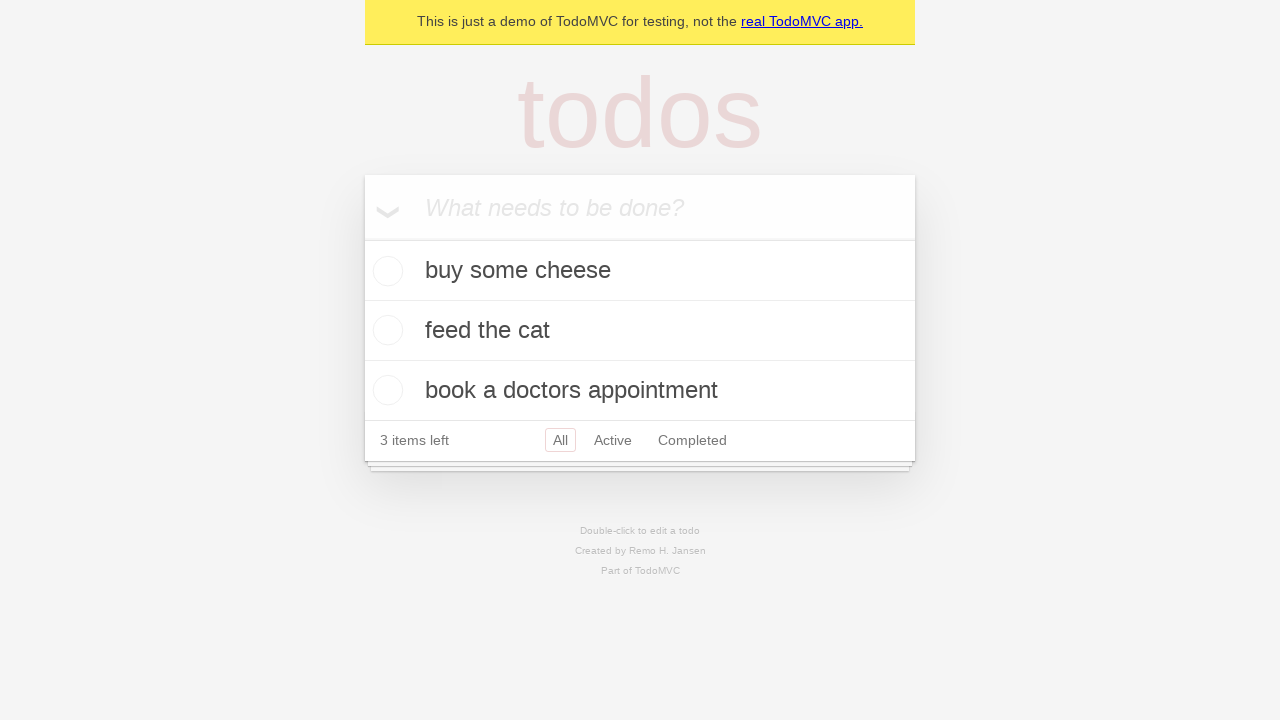

Double-clicked the second todo item to enter edit mode at (640, 331) on internal:testid=[data-testid="todo-item"s] >> nth=1
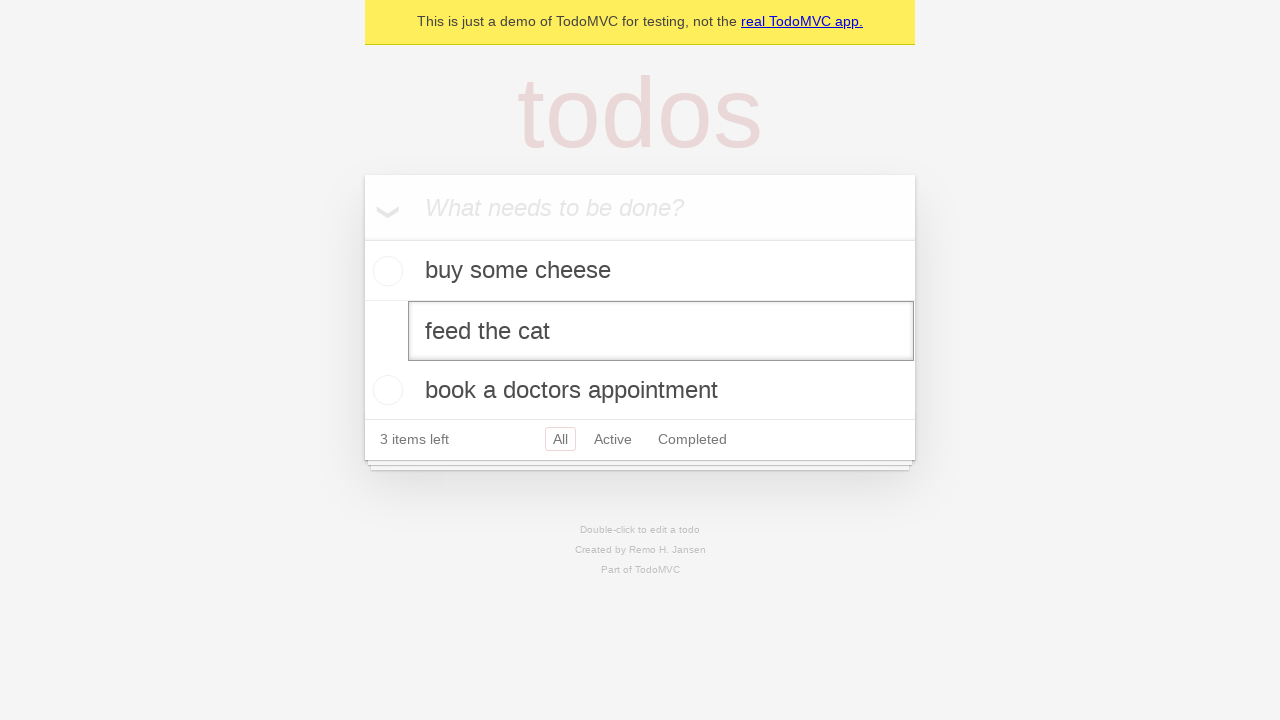

Filled edit textbox with 'buy some sausages' on internal:testid=[data-testid="todo-item"s] >> nth=1 >> internal:role=textbox[nam
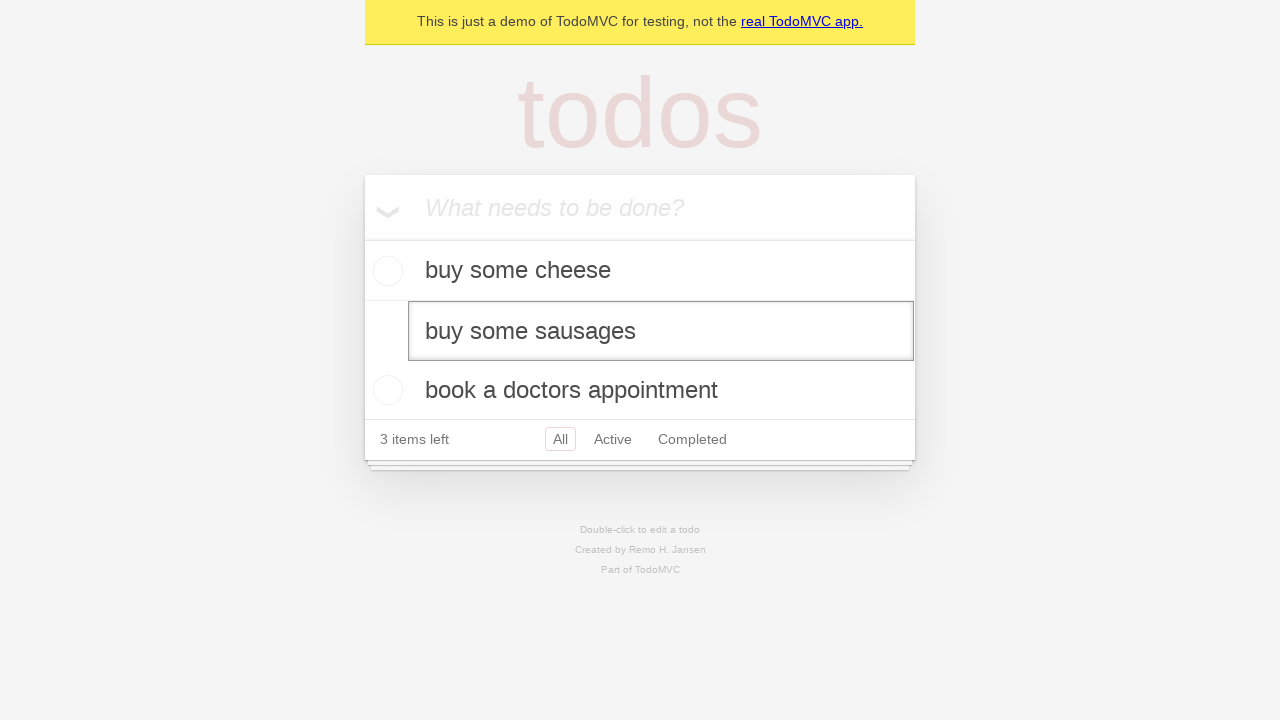

Pressed Enter to save the edited todo item on internal:testid=[data-testid="todo-item"s] >> nth=1 >> internal:role=textbox[nam
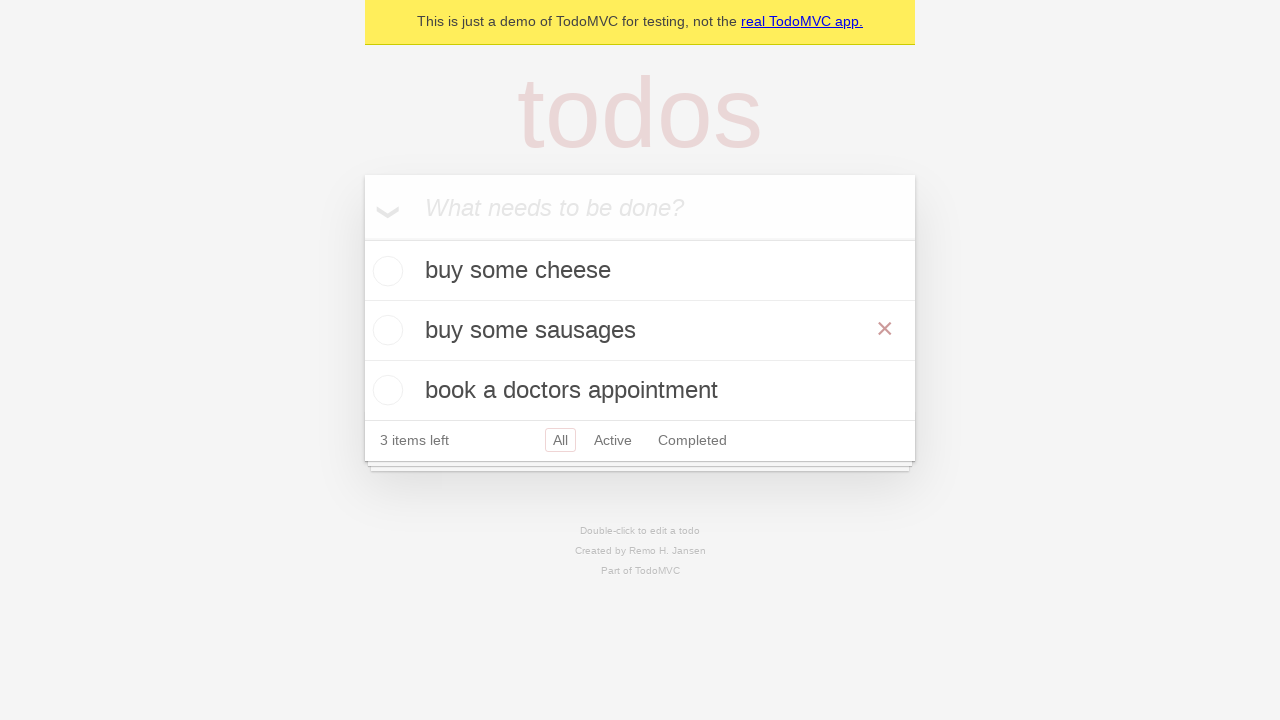

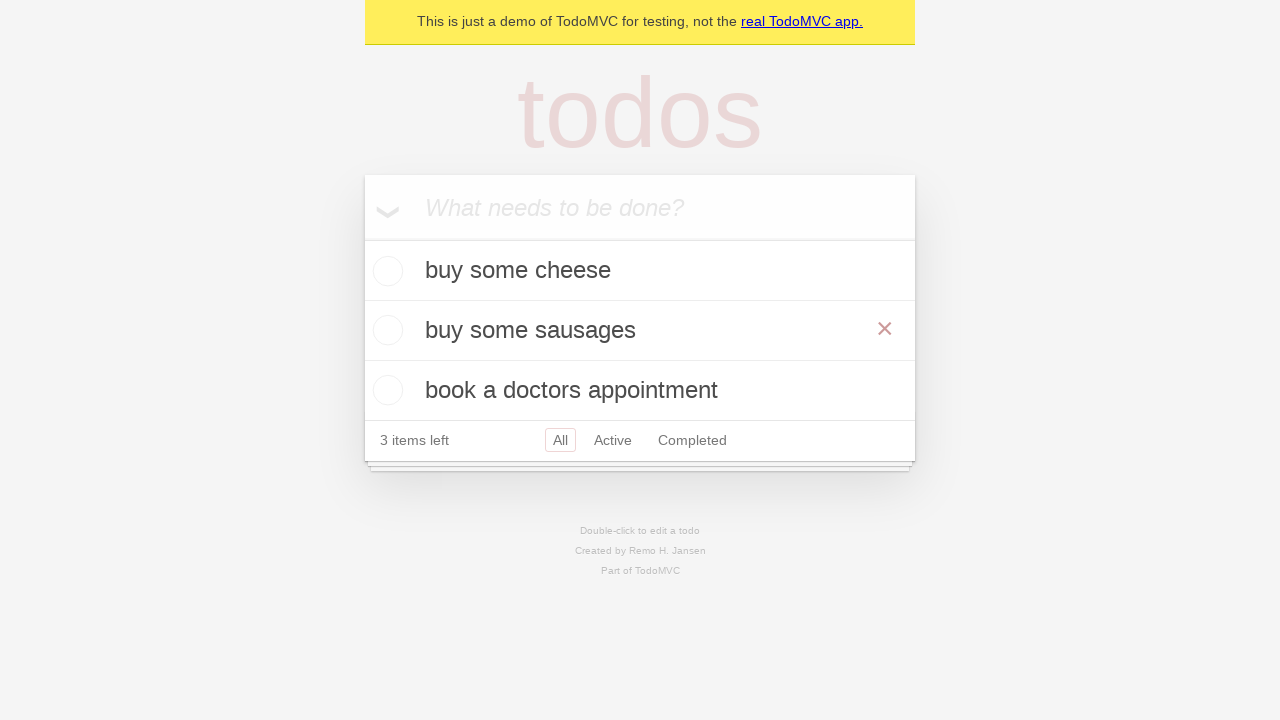